Tests the practice registration form by filling in personal details including first name, last name, email, gender, mobile number, date of birth, subjects, hobbies, and address fields.

Starting URL: https://demoqa.com/automation-practice-form

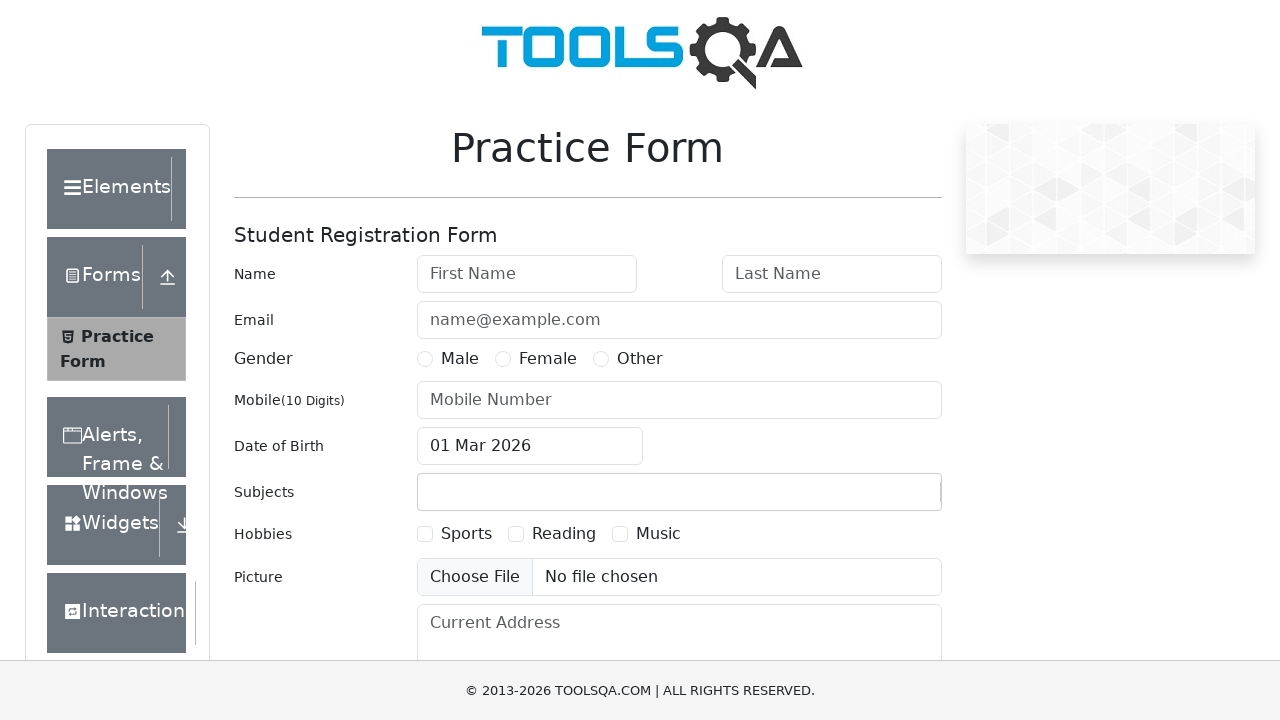

Filled first name field with 'Surnin' on #firstName
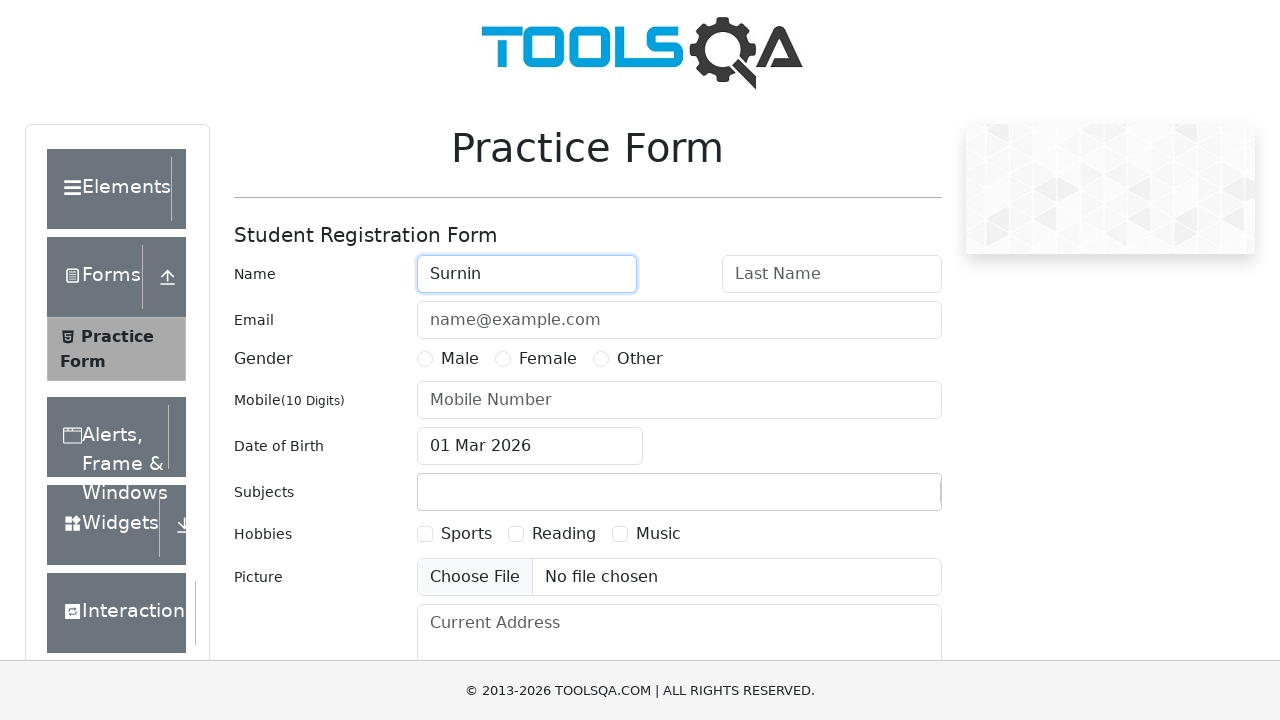

Filled last name field with 'Daniil' on #lastName
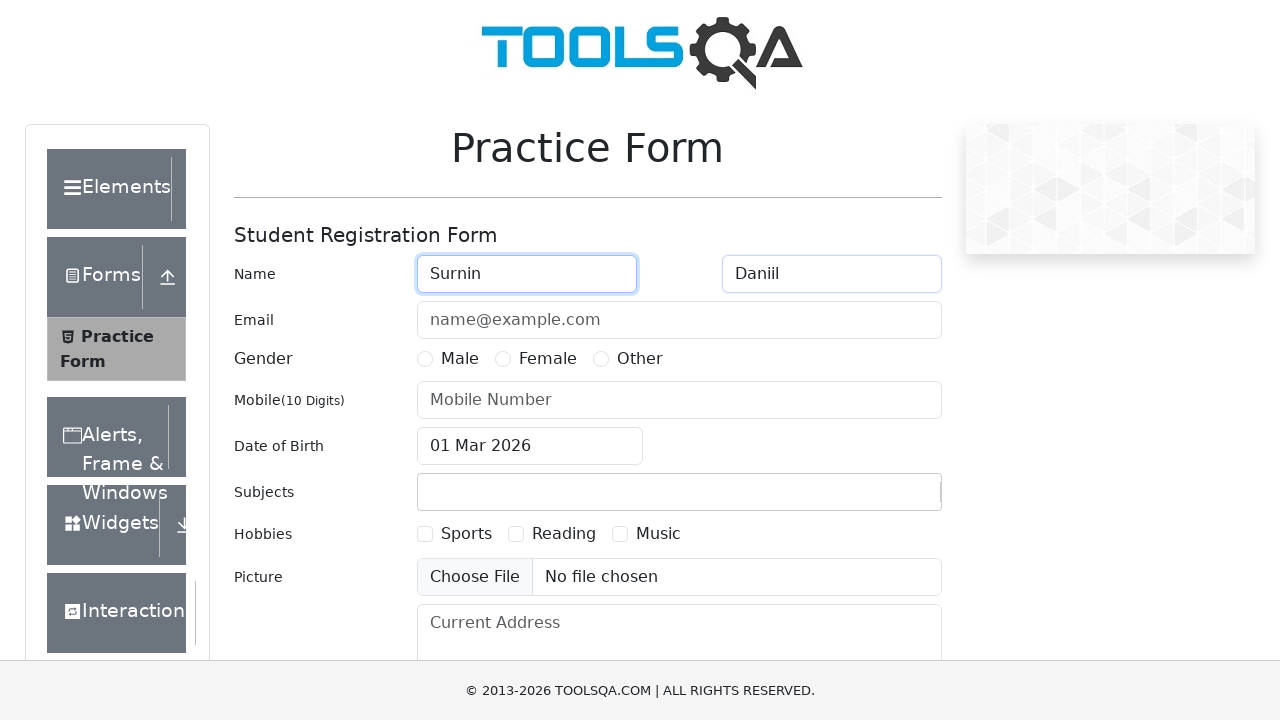

Filled email field with 'cyrnin@gmail.com' on #userEmail
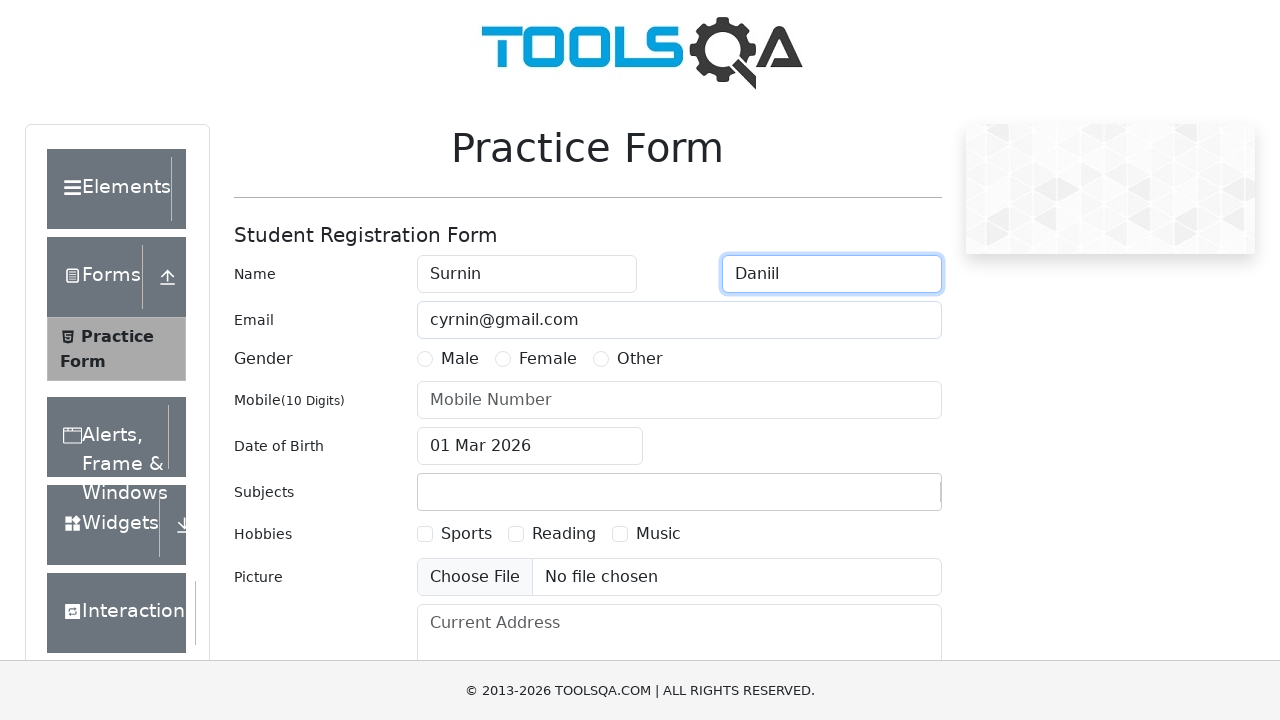

Selected Male gender option at (460, 359) on label[for='gender-radio-1']
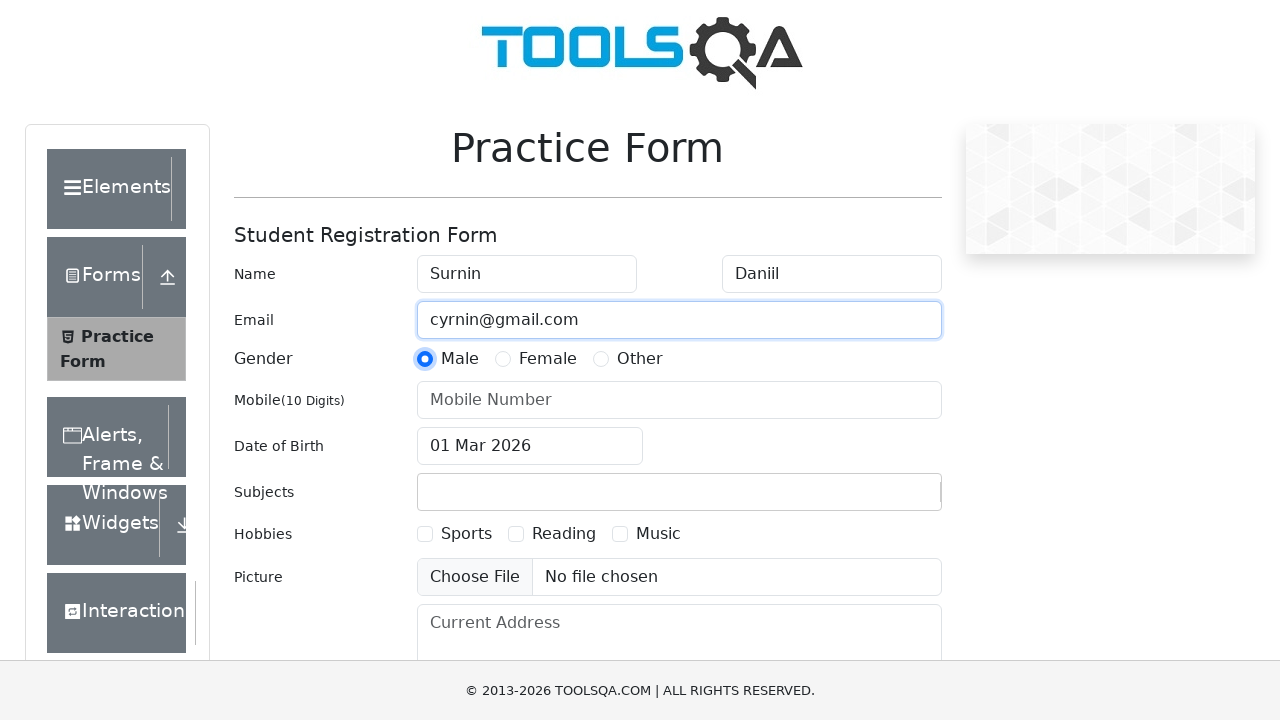

Filled mobile number field with '7988888888' on #userNumber
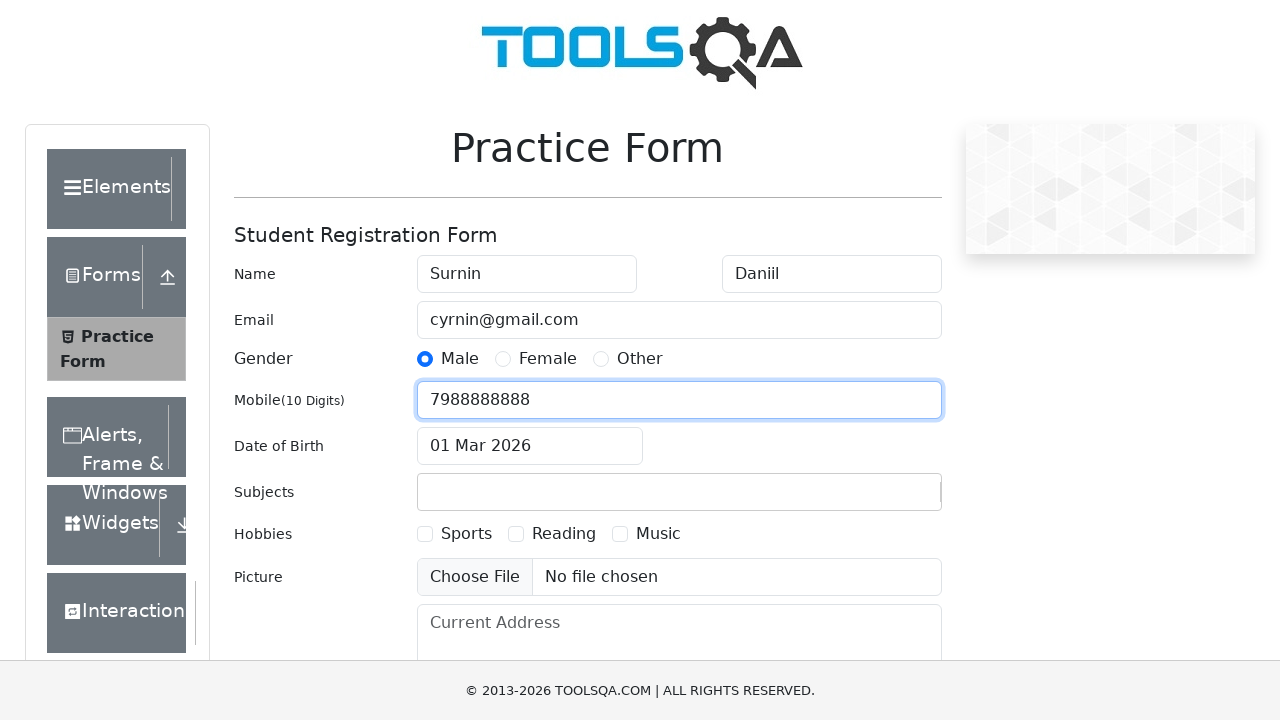

Clicked date of birth field to open calendar at (530, 446) on #dateOfBirthInput
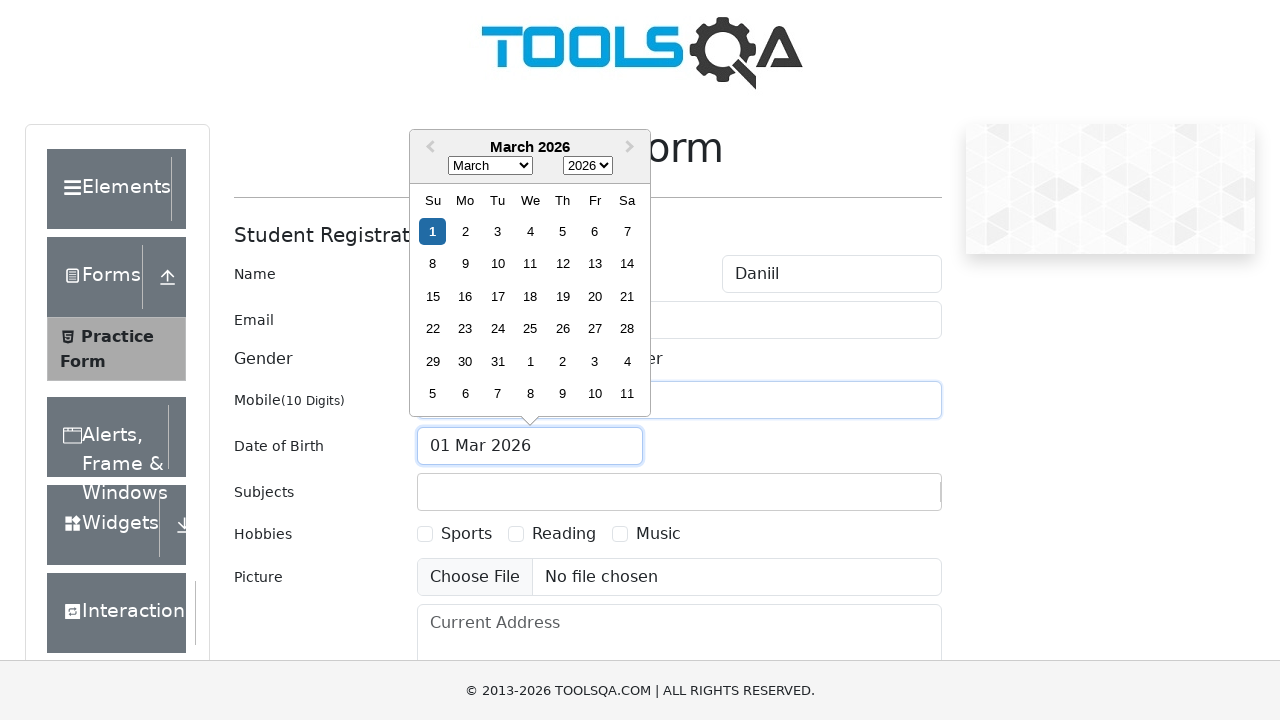

Navigated to previous month in date picker at (428, 148) on .react-datepicker__navigation--previous
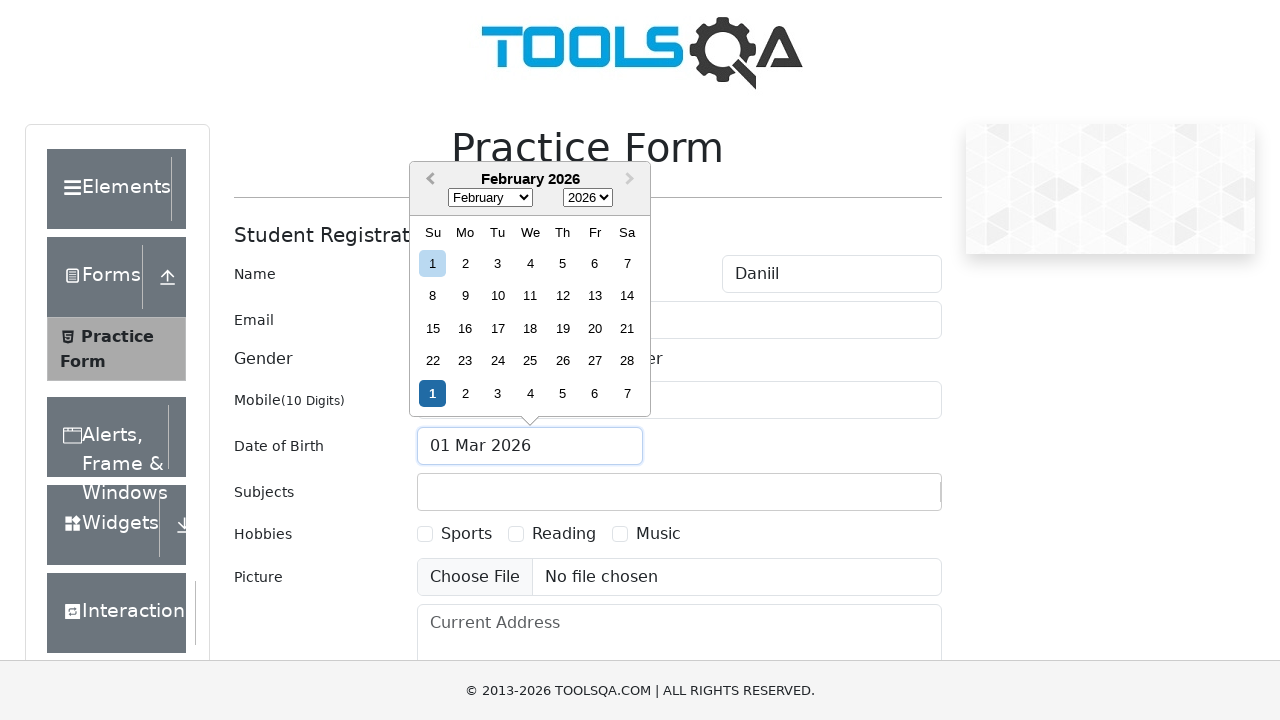

Navigated to previous month in date picker at (428, 180) on .react-datepicker__navigation--previous
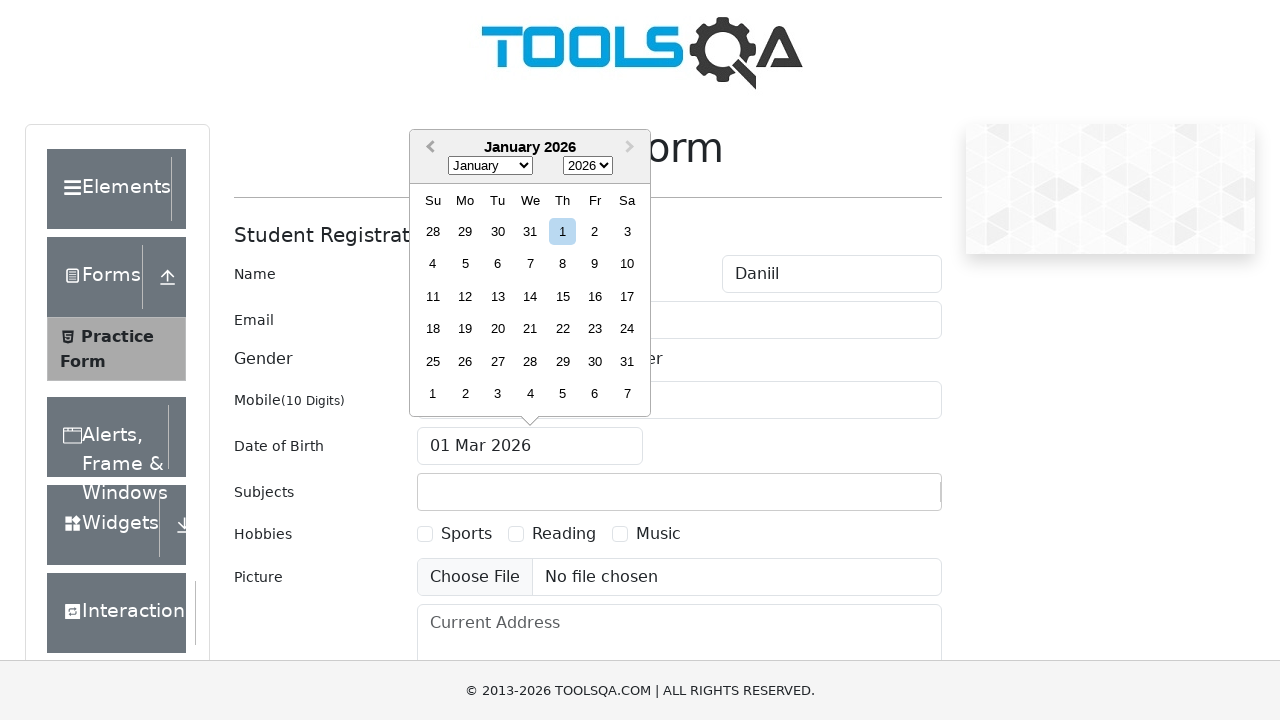

Navigated to previous month in date picker at (428, 148) on .react-datepicker__navigation--previous
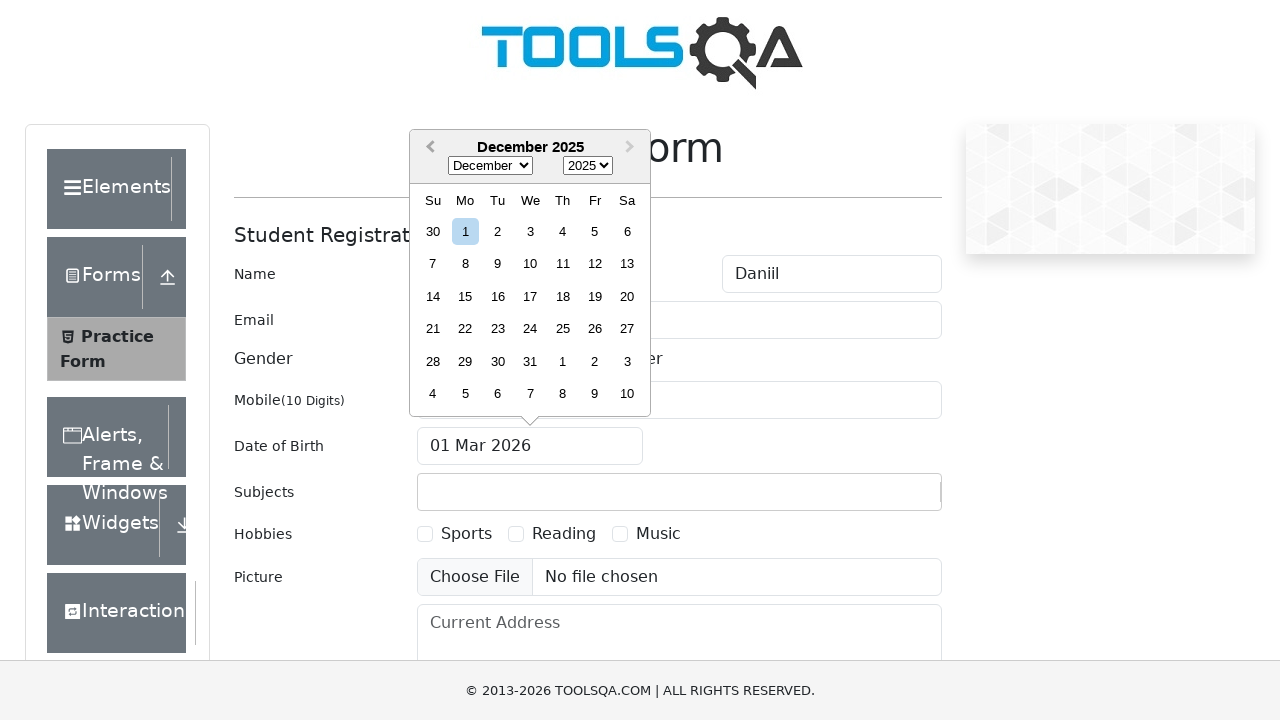

Navigated to next month in date picker at (632, 148) on .react-datepicker__navigation--next
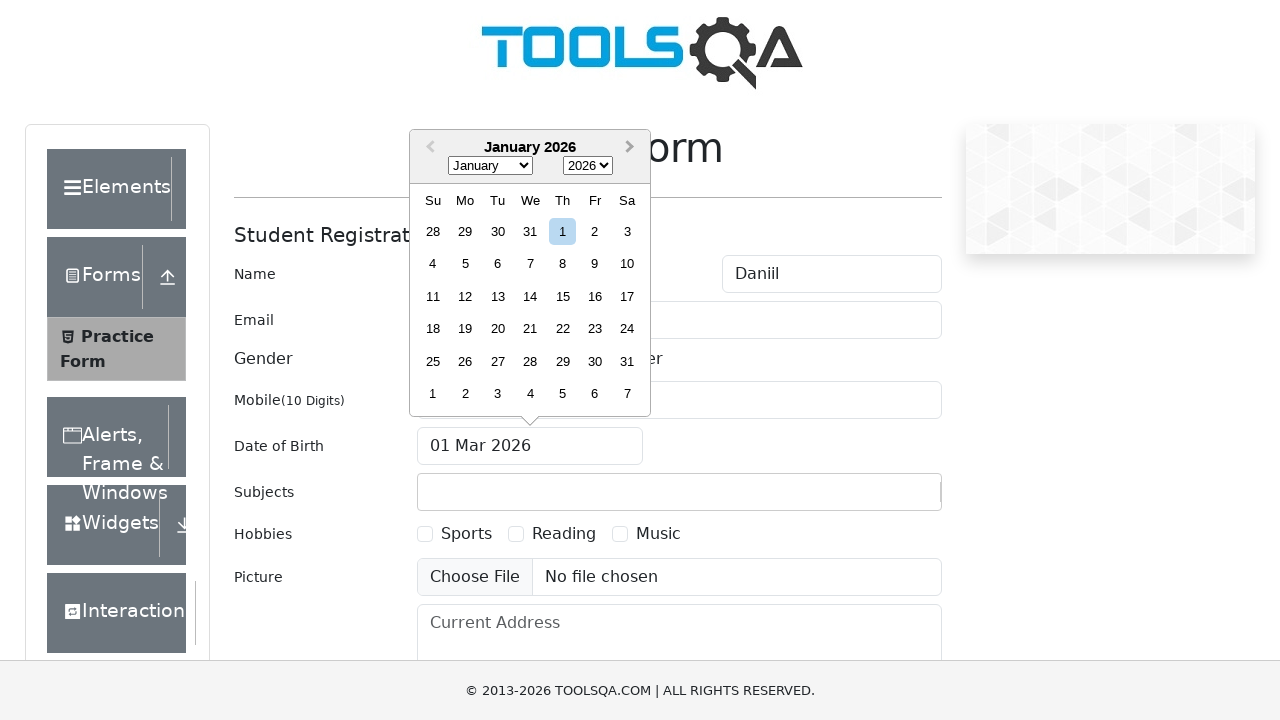

Navigated to next month in date picker at (632, 148) on .react-datepicker__navigation--next
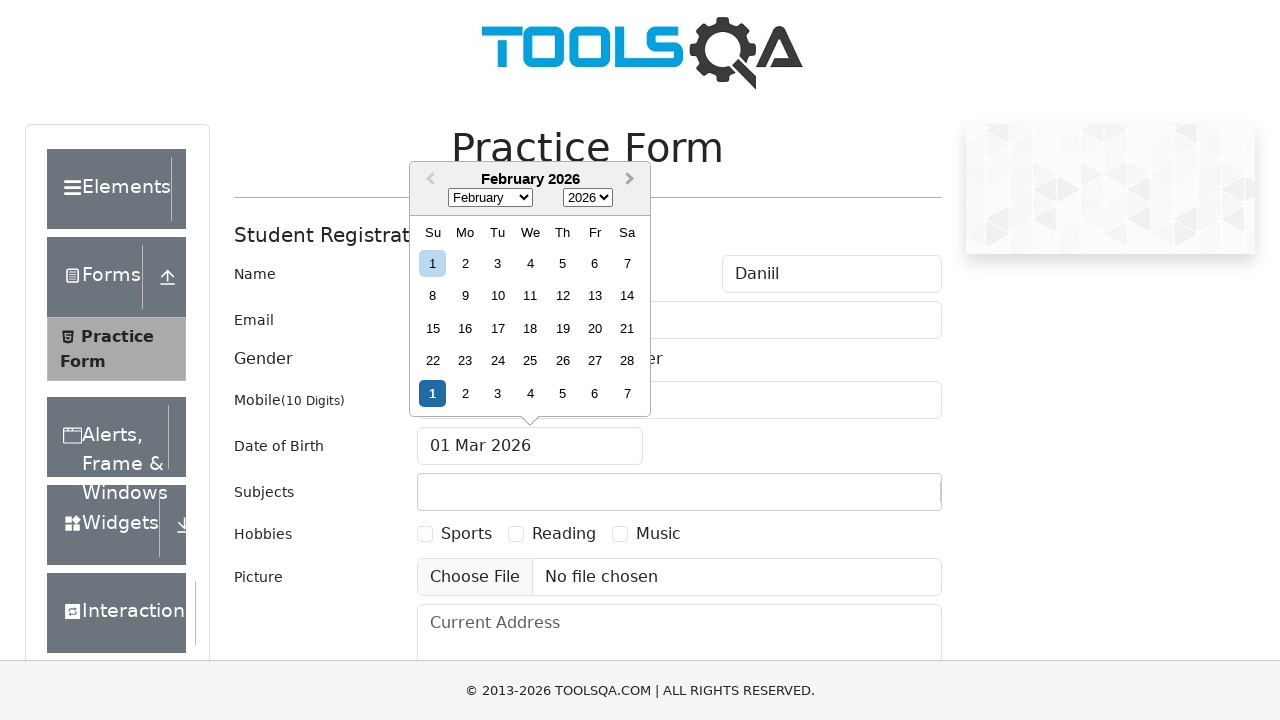

Navigated to next month in date picker at (632, 180) on .react-datepicker__navigation--next
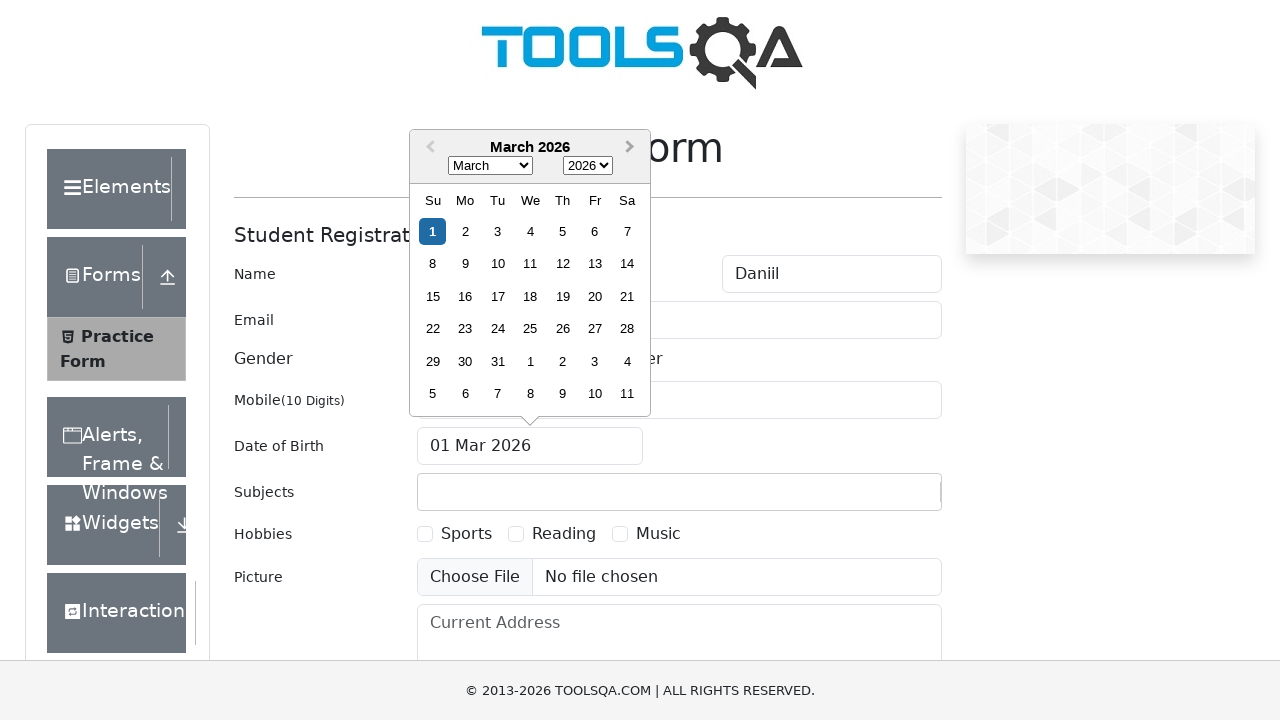

Navigated to next month in date picker at (632, 148) on .react-datepicker__navigation--next
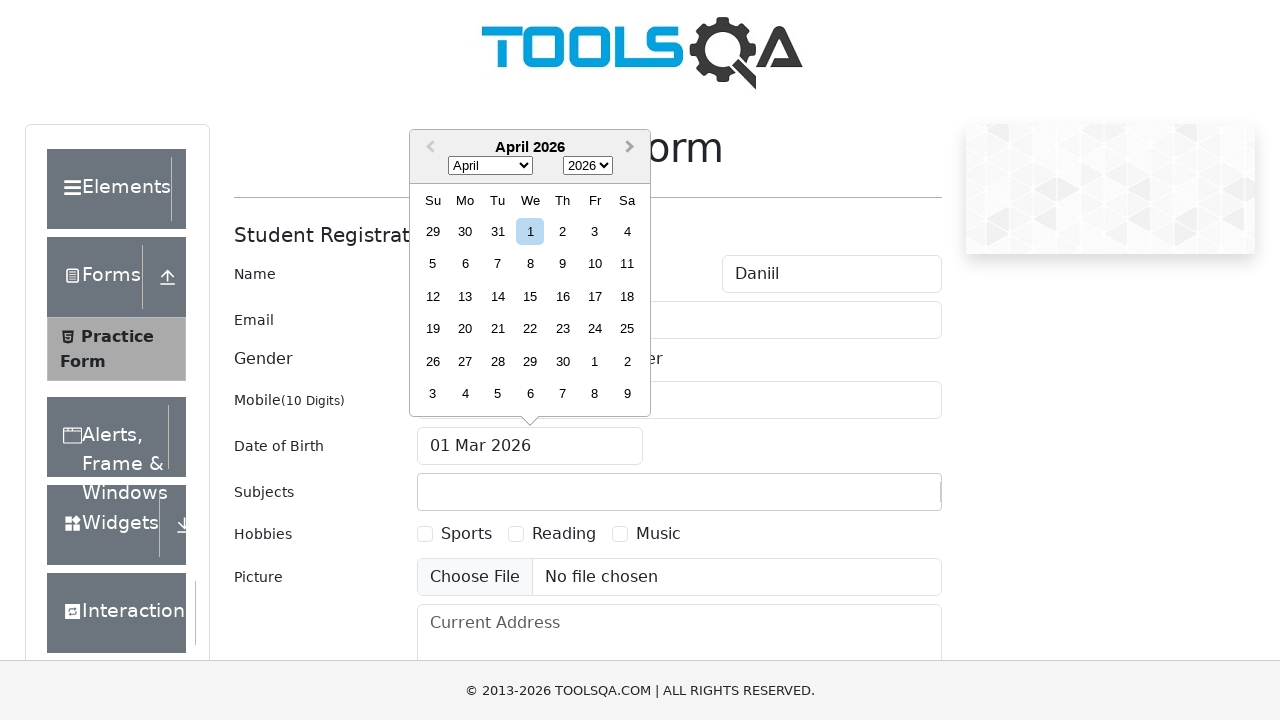

Navigated to next month in date picker at (632, 148) on .react-datepicker__navigation--next
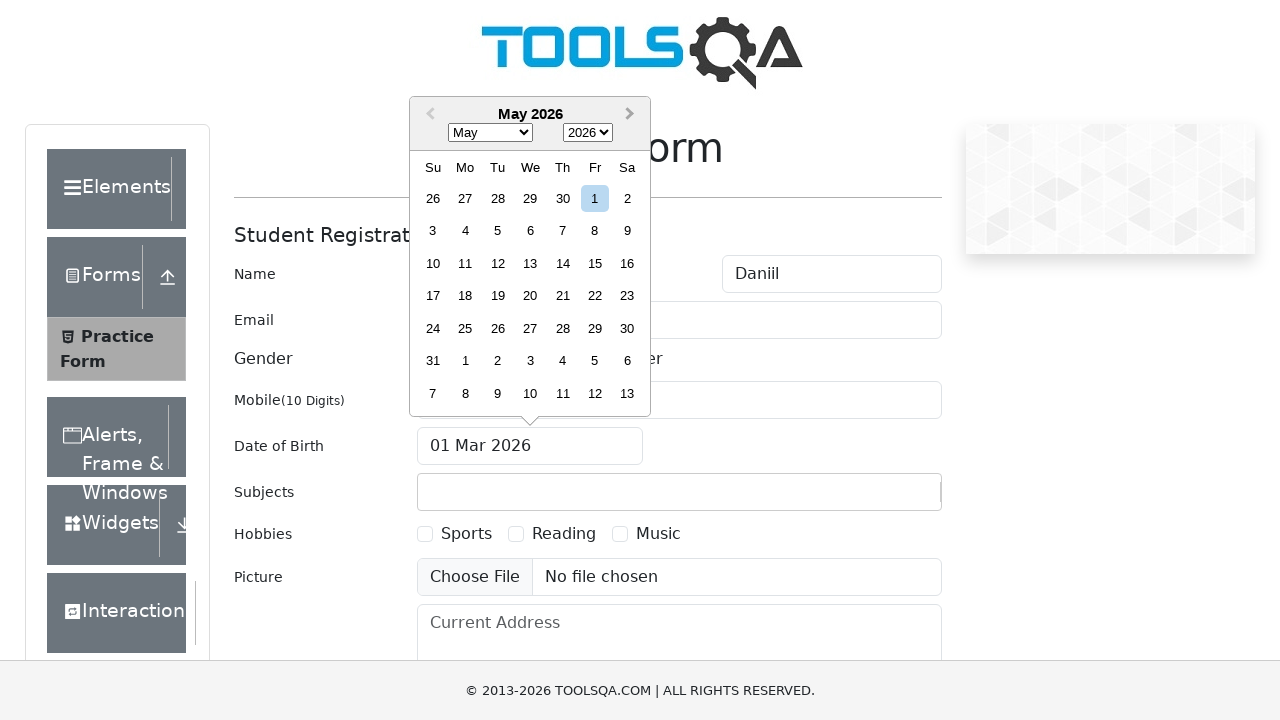

Clicked month dropdown in date picker at (490, 133) on .react-datepicker__month-select
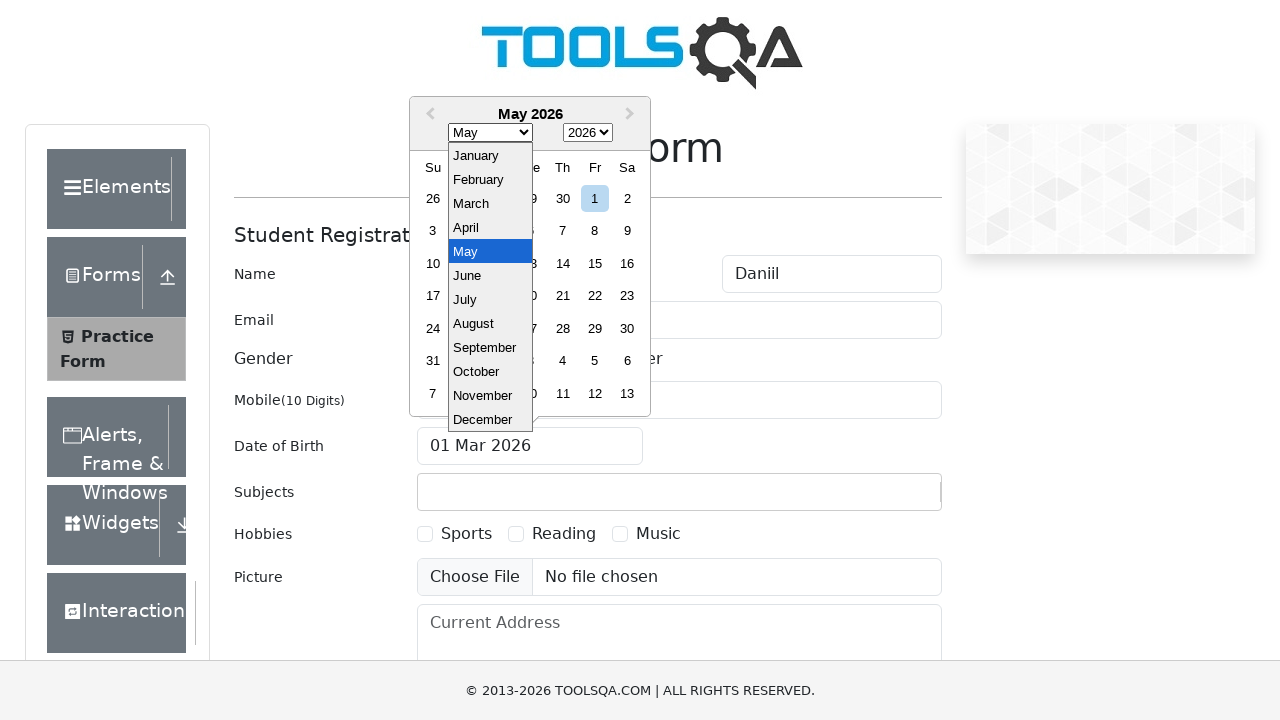

Selected June (month 5) from month dropdown on .react-datepicker__month-select
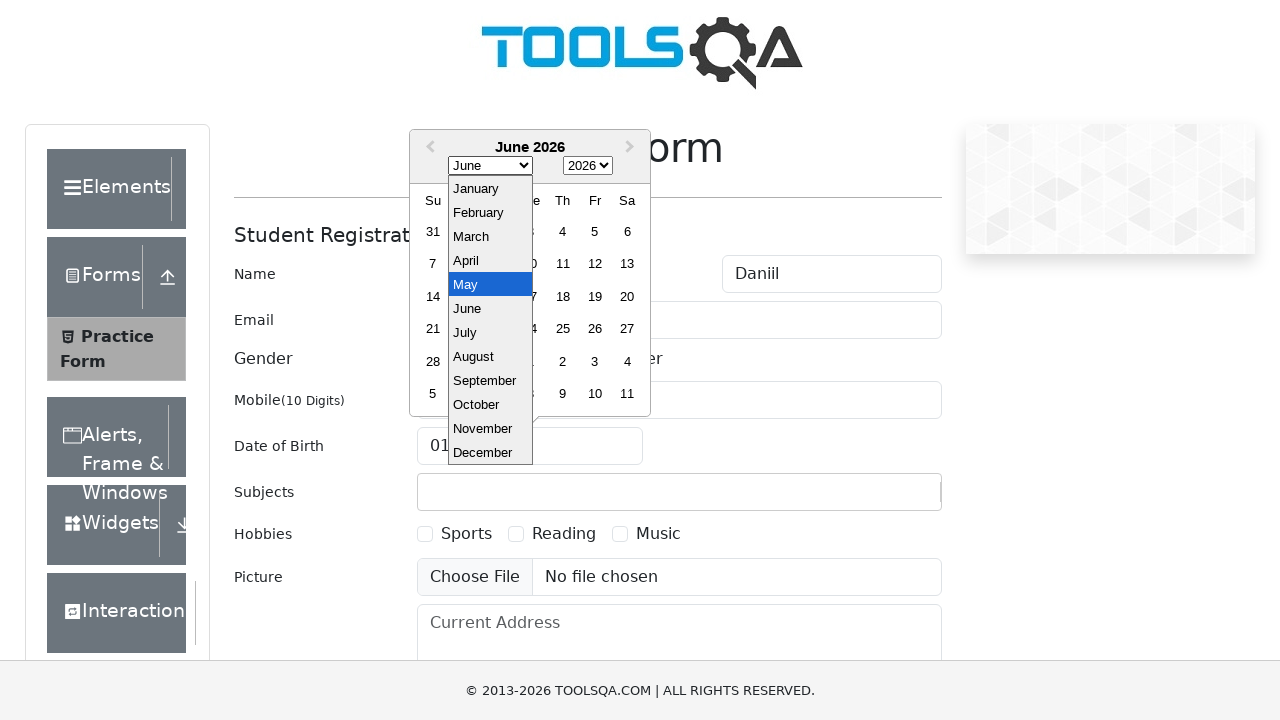

Clicked year dropdown in date picker at (588, 166) on .react-datepicker__year-select
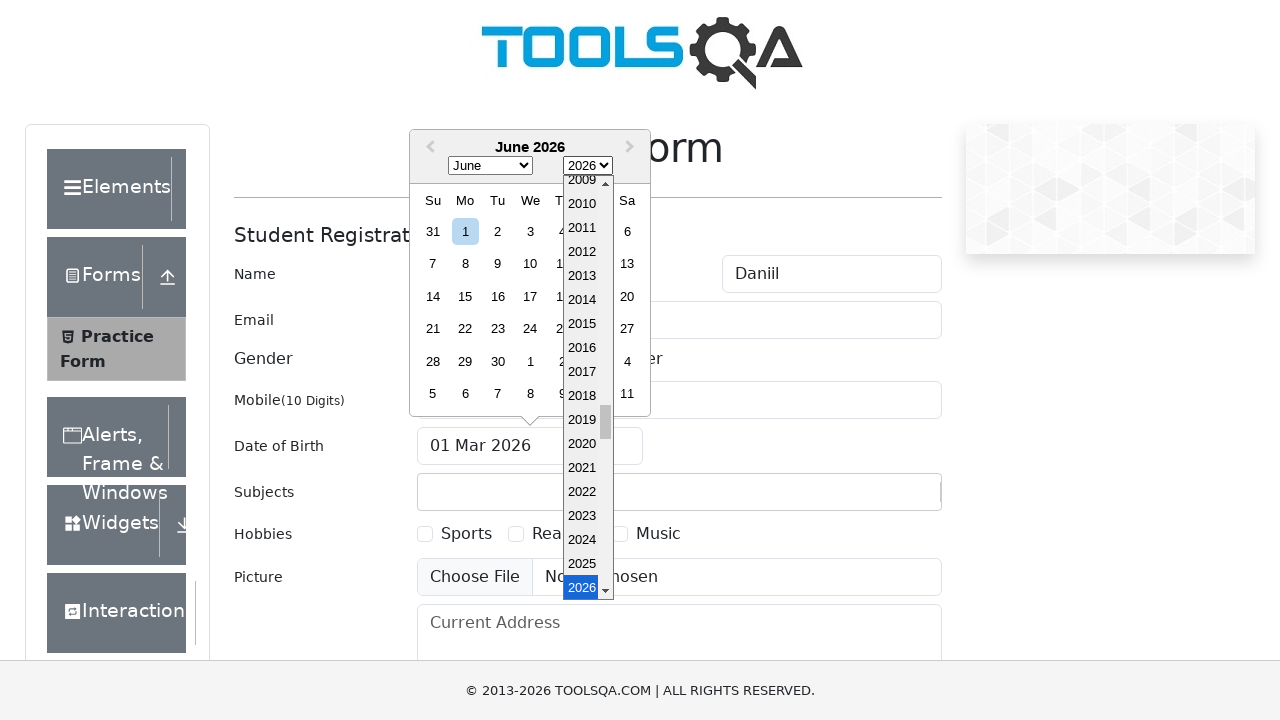

Selected 1995 from year dropdown on .react-datepicker__year-select
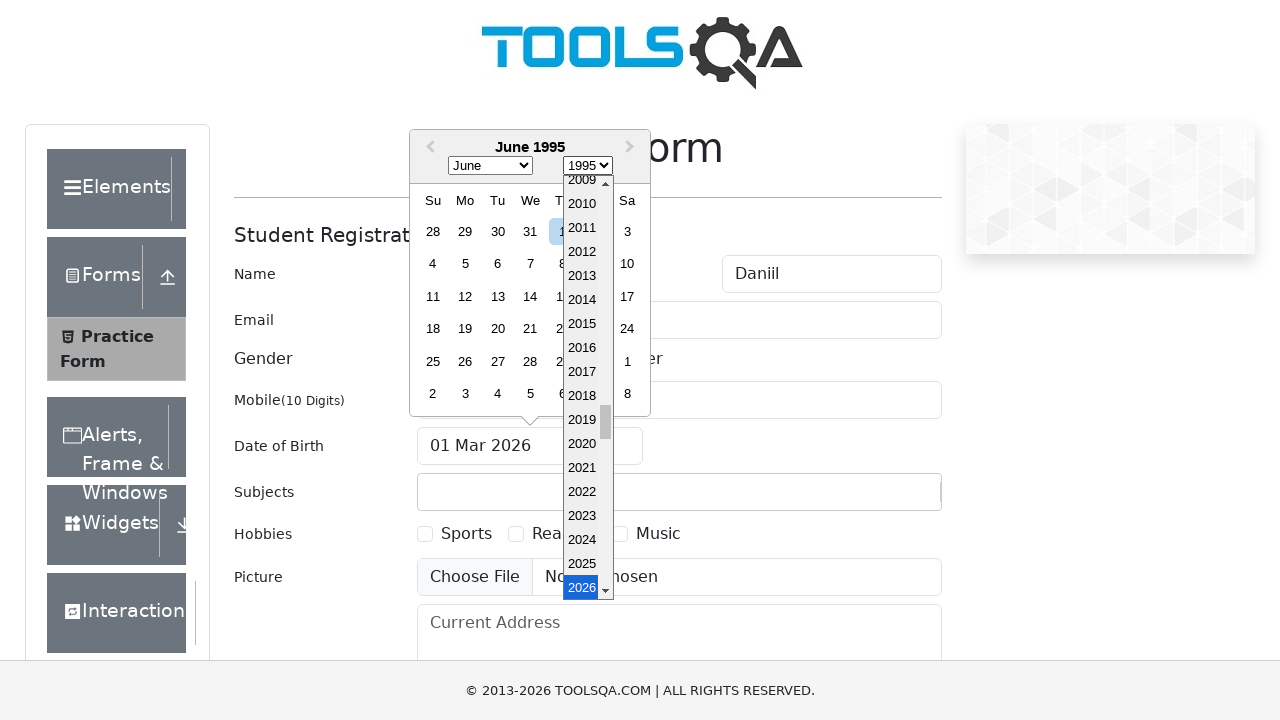

Selected day 15 from date picker calendar at (562, 296) on .react-datepicker__day--015
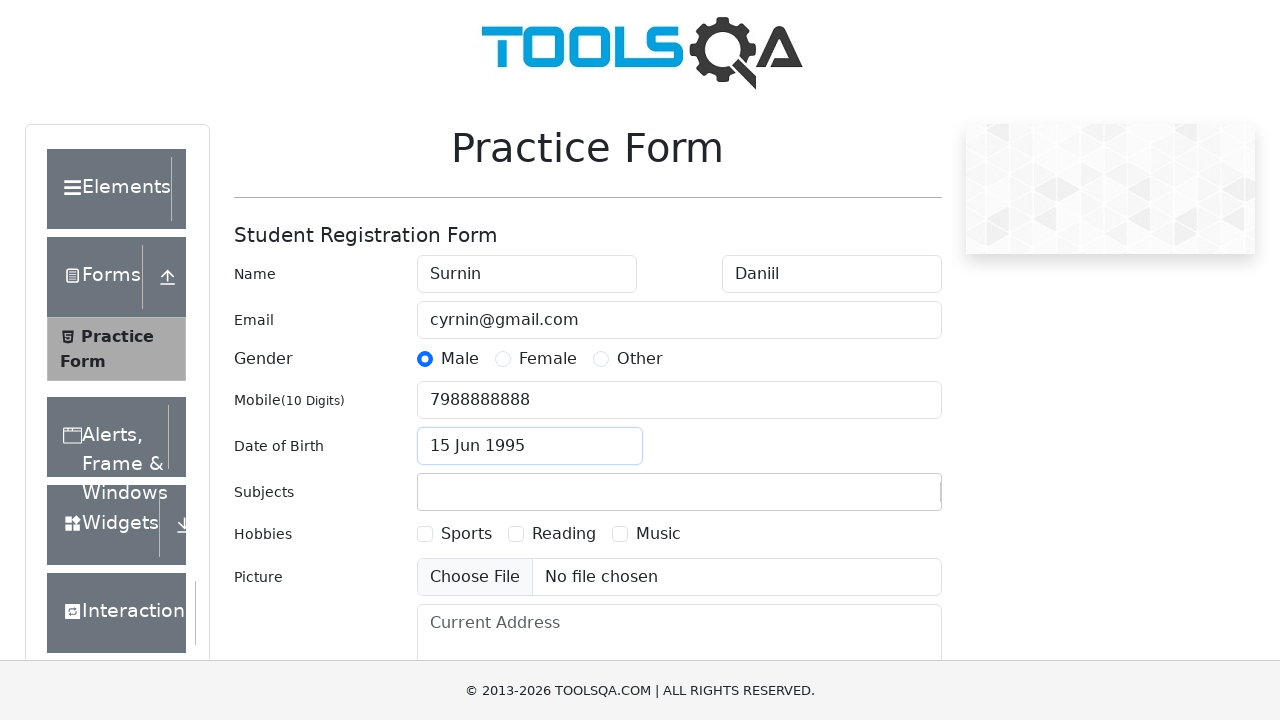

Filled subjects field with 'Computer Science' on #subjectsInput
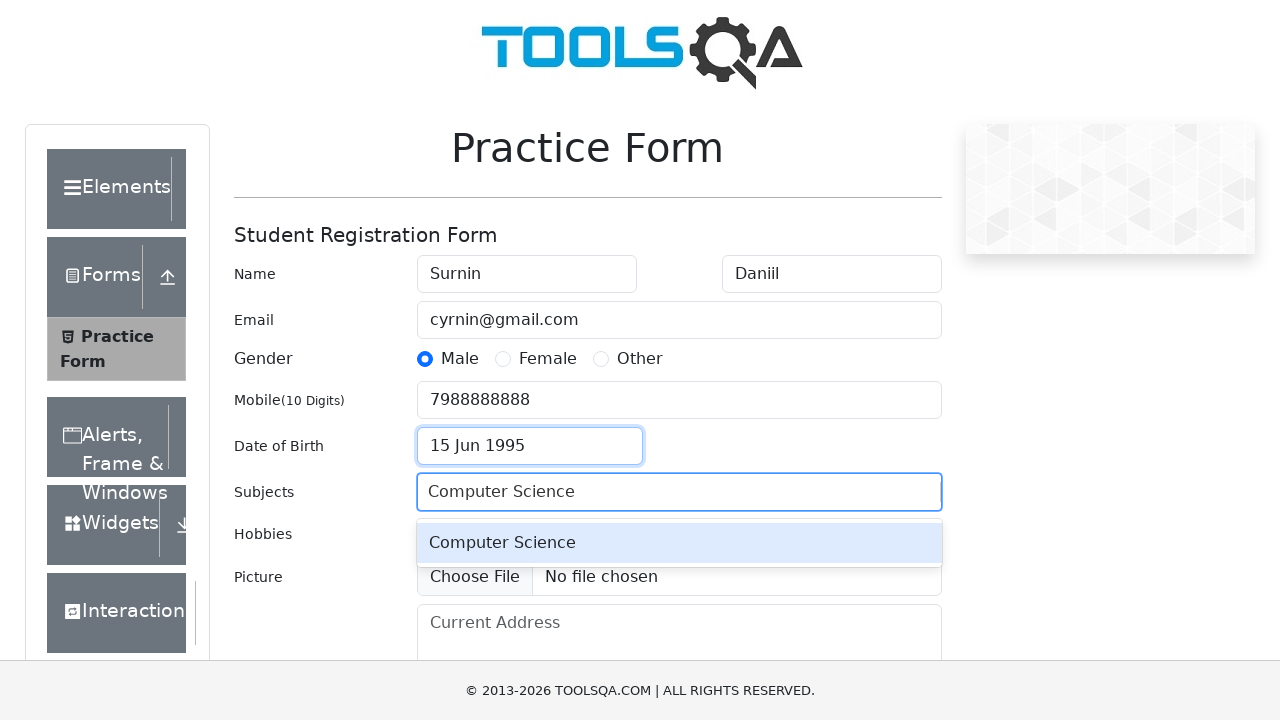

Pressed Enter to confirm subject selection
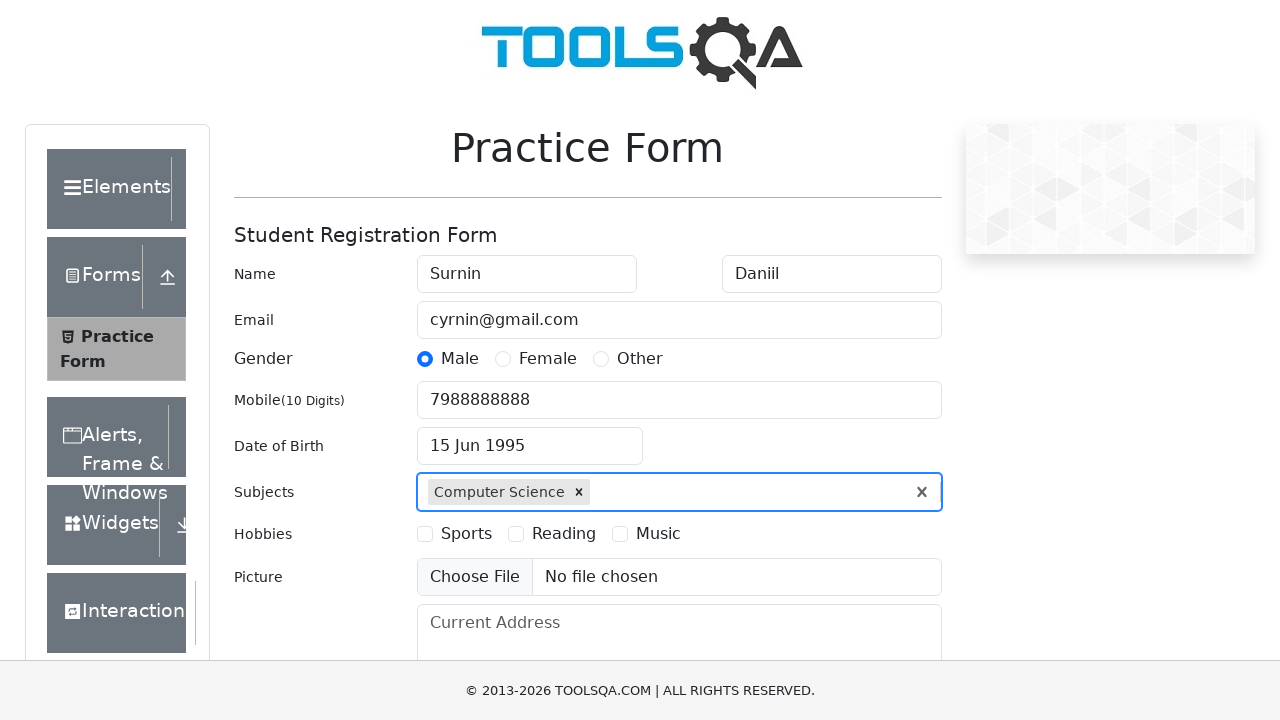

Selected hobbies checkbox (Sports) at (466, 534) on label[for='hobbies-checkbox-1']
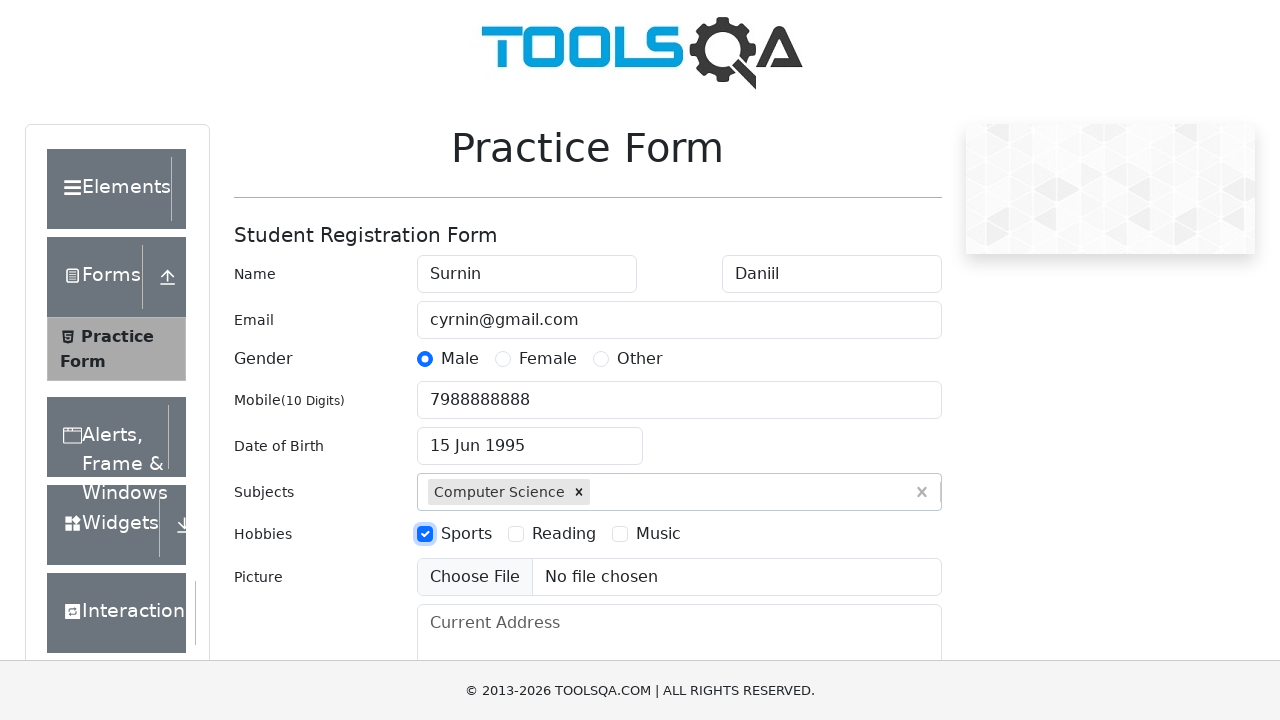

Filled current address field with 'Russia, Moscow city, Galicina street, 5/5' on #currentAddress
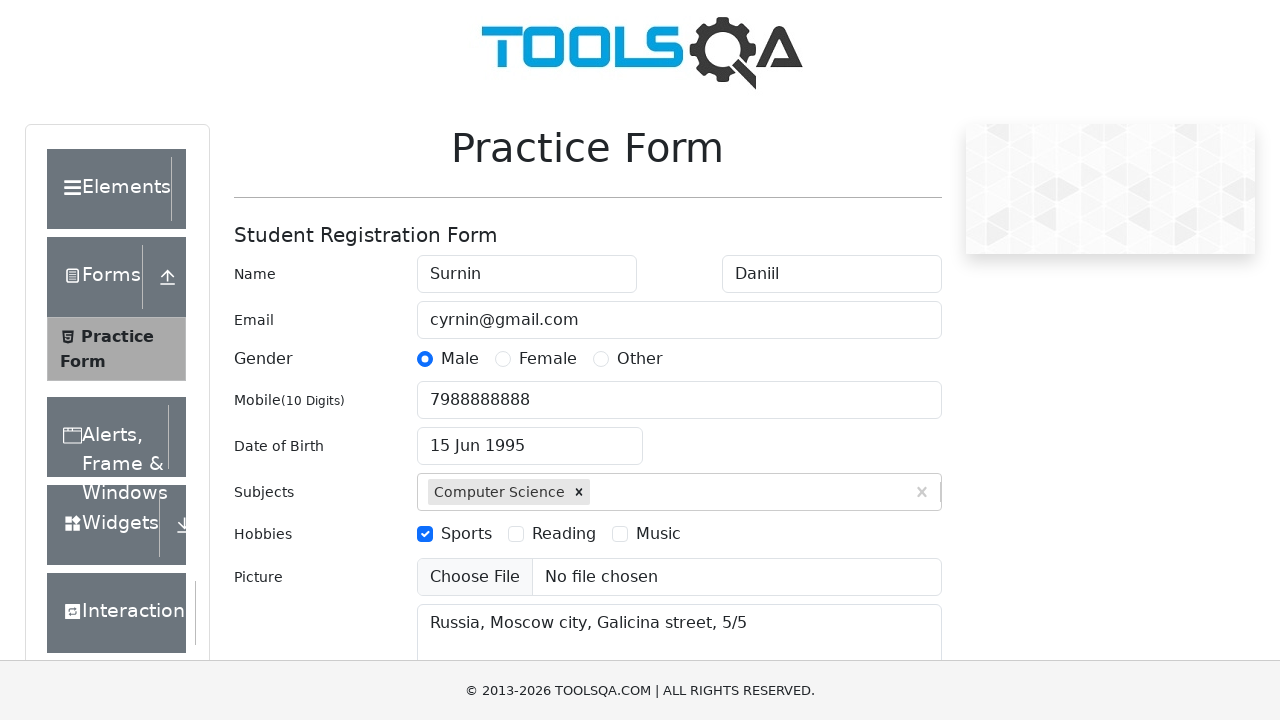

Scrolled down to view submit button
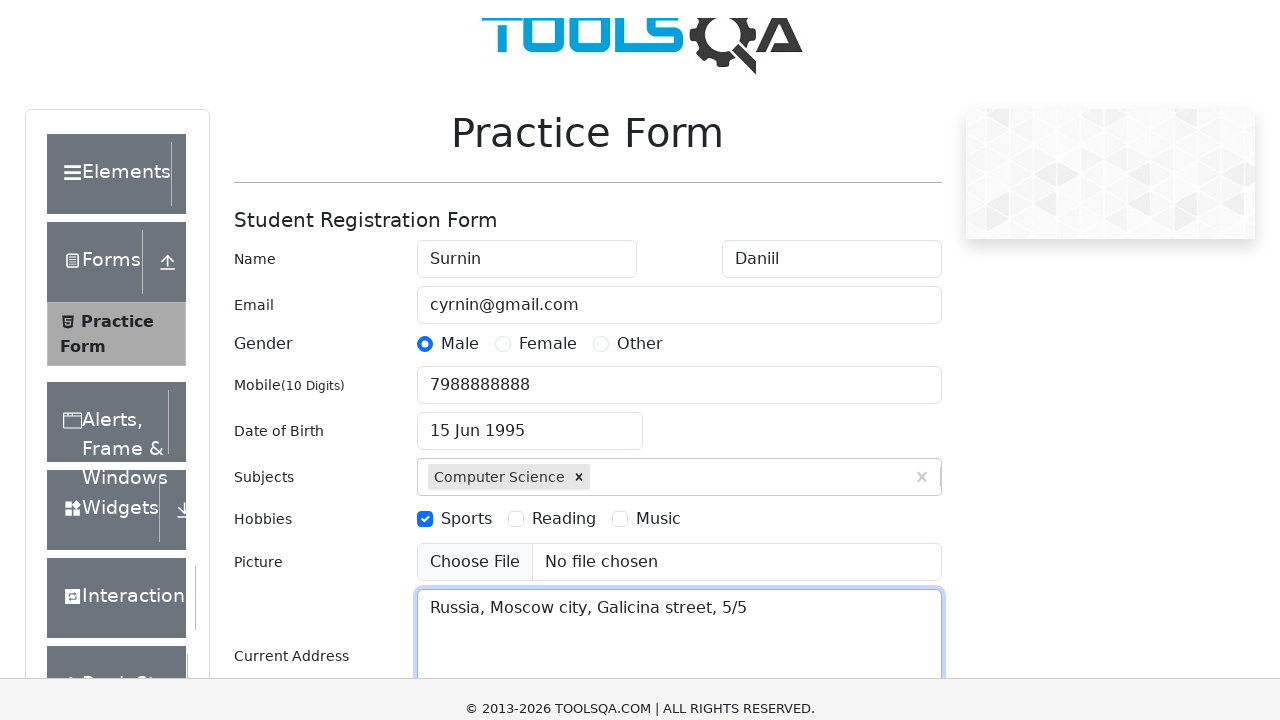

Waited 1 second for page to settle
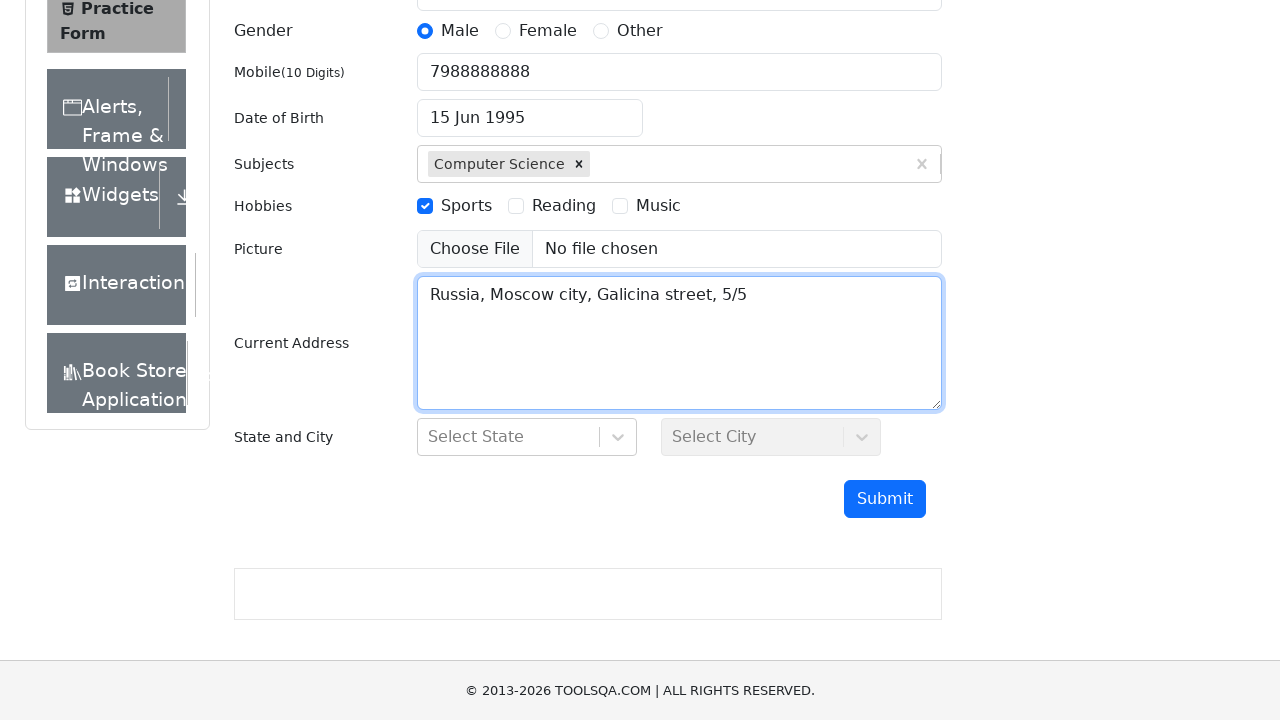

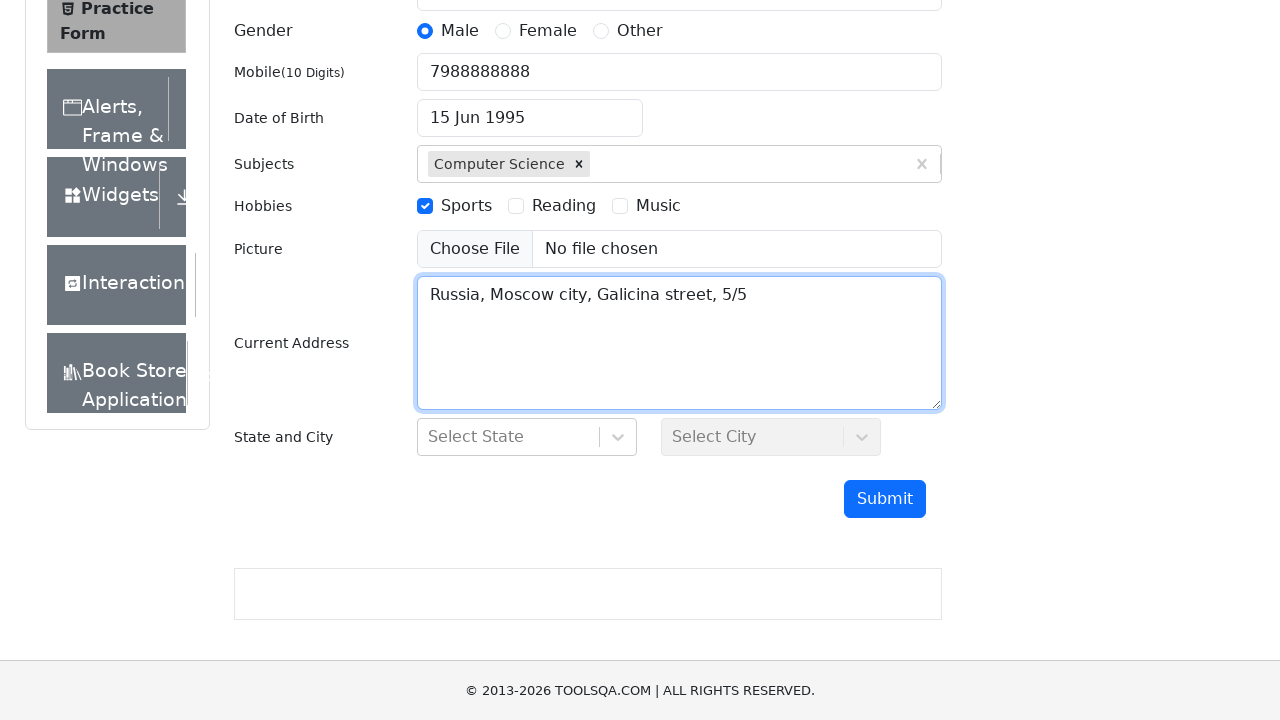